Tests double-click functionality on a button element on the DemoQA buttons page

Starting URL: https://demoqa.com/buttons

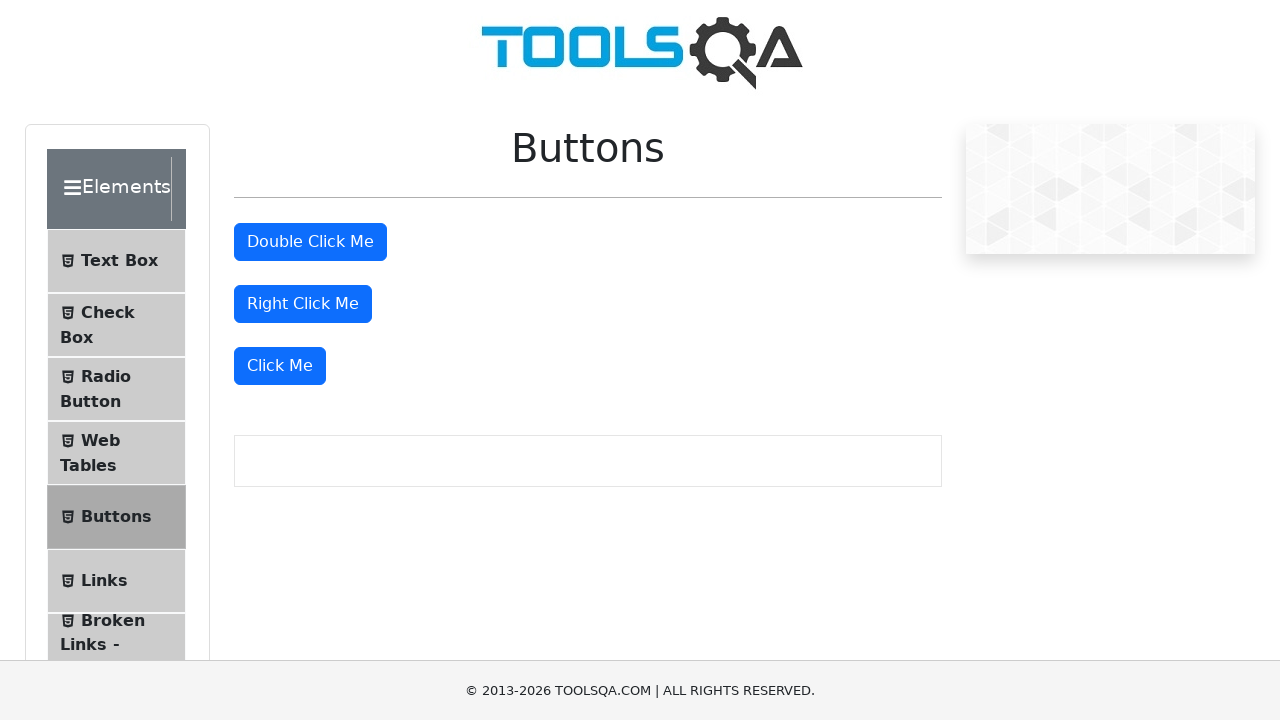

Navigated to DemoQA buttons page
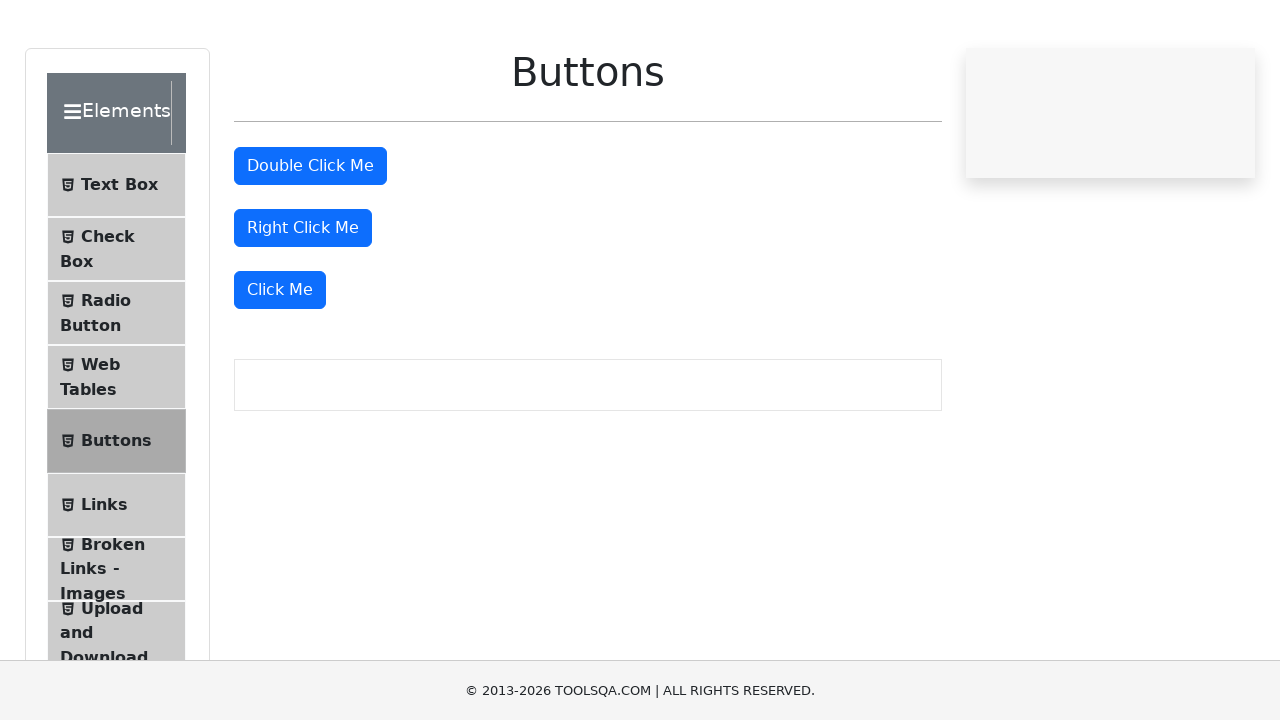

Double-clicked the double-click button element at (310, 242) on button#doubleClickBtn
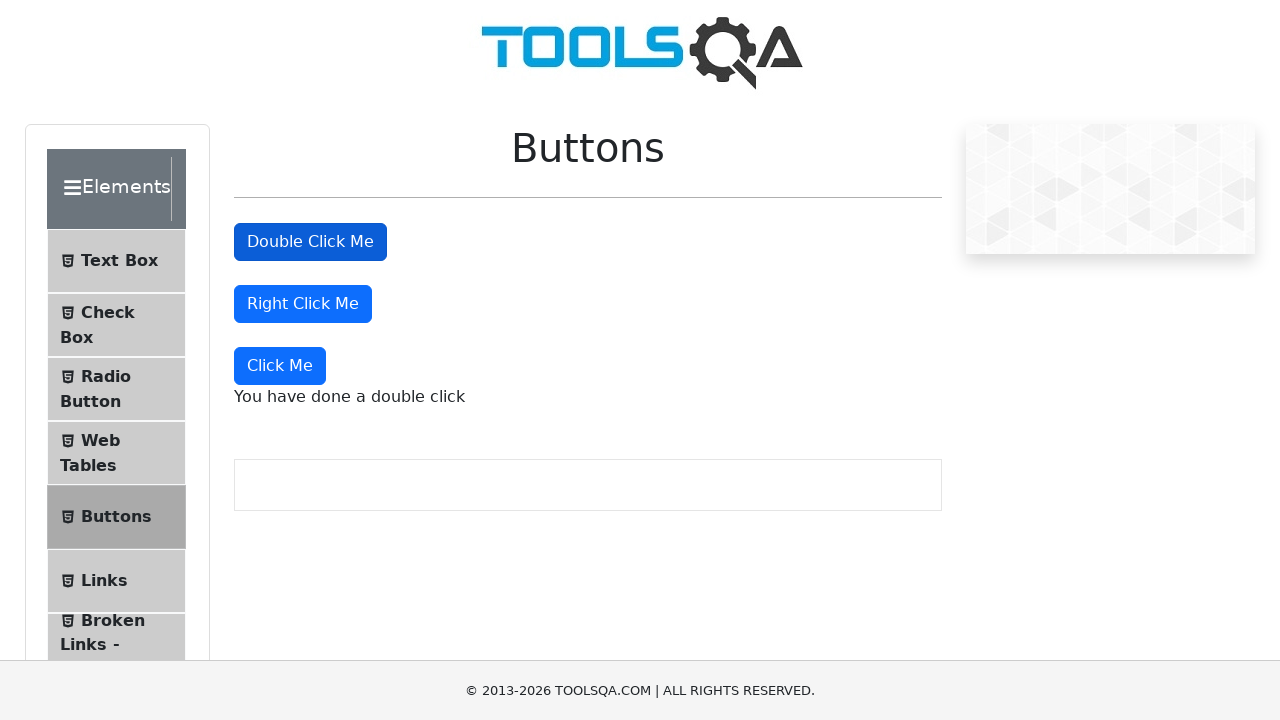

Double-click action result message appeared
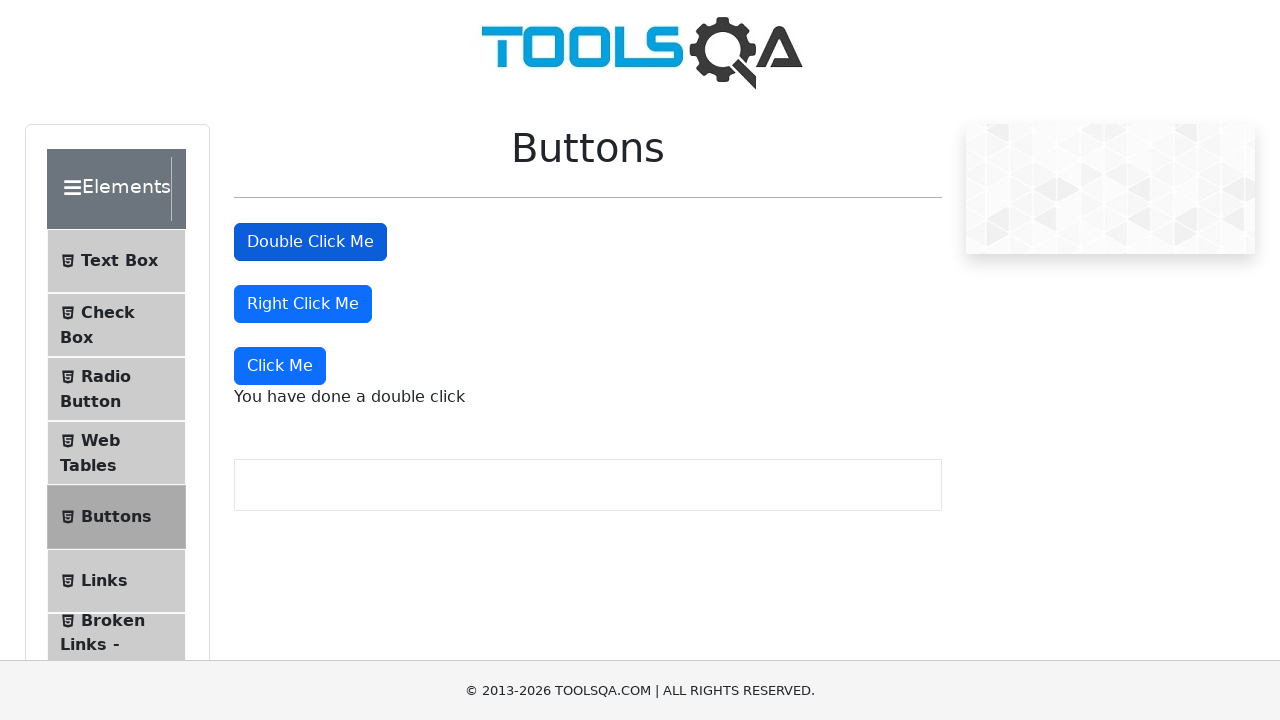

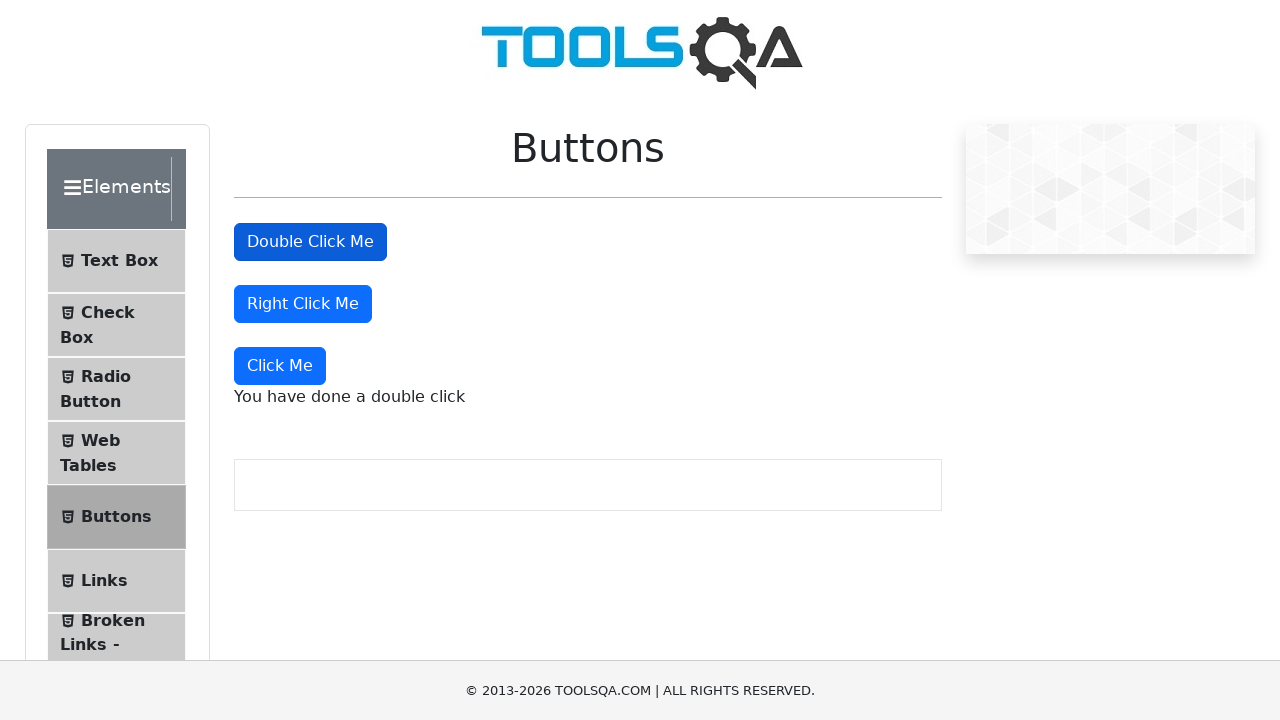